Tests a contact form by filling text fields, selecting checkboxes, and choosing an option from a dropdown menu

Starting URL: https://www.mycontactform.com/samples.php

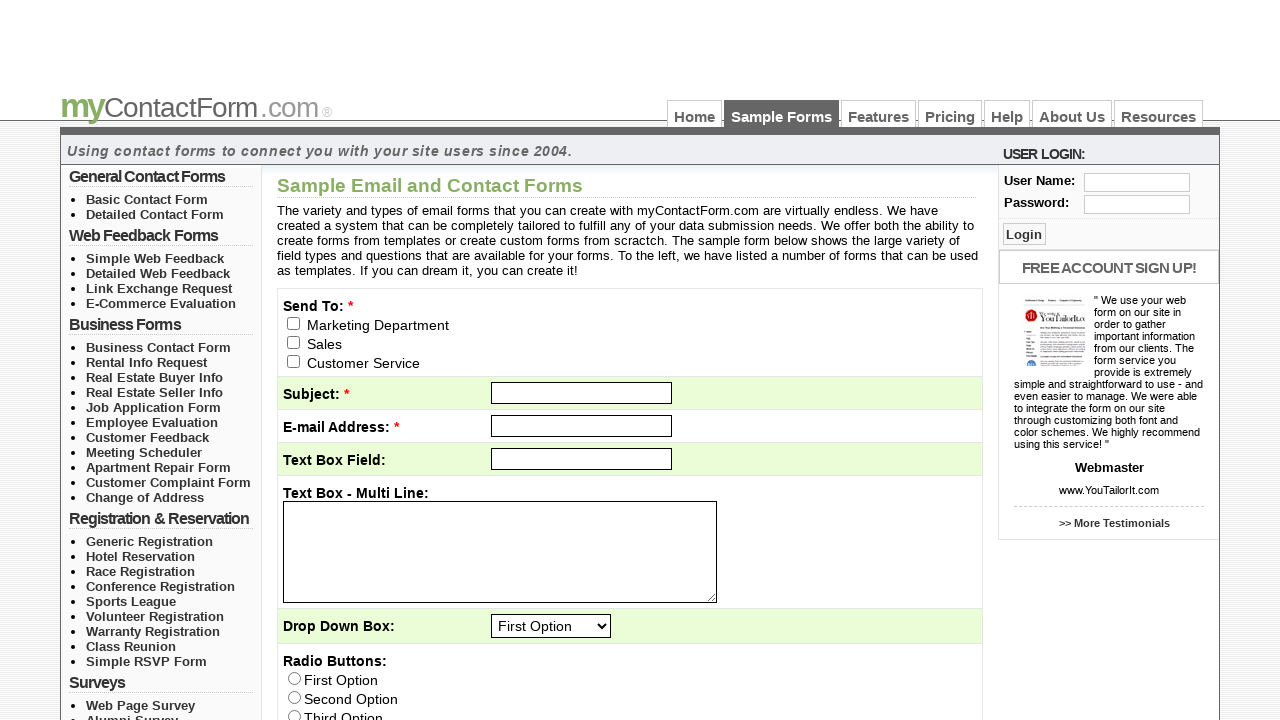

Filled subject field with 'email' on #subject
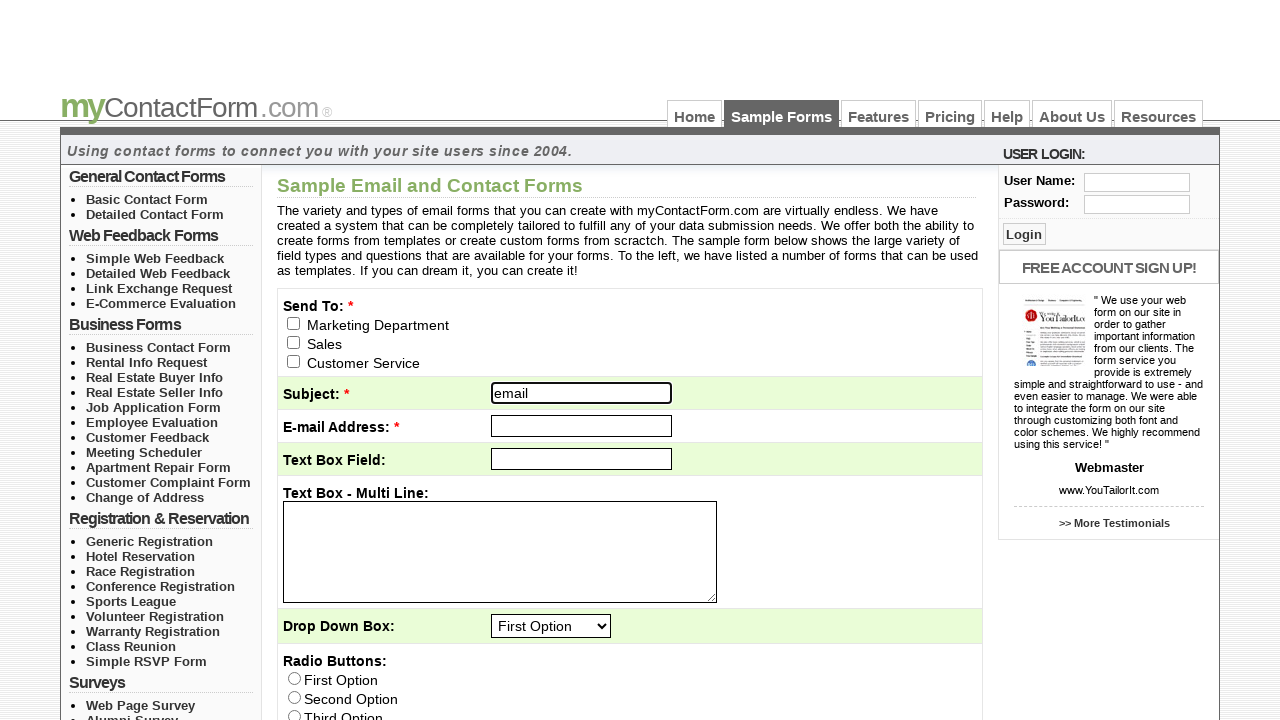

Filled email field with 'abcd@gmail.com' on #email
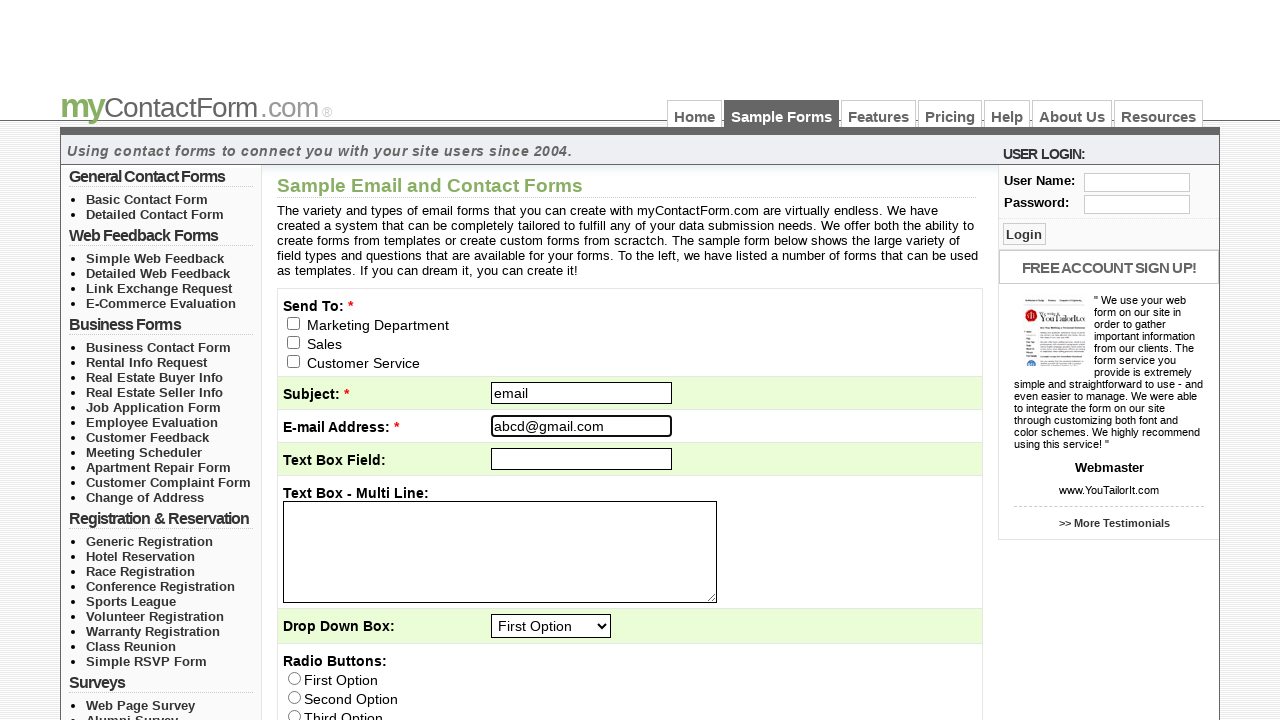

Clicked first checkbox at (294, 323) on //*[@id="contactForm"]/table/tbody/tr[1]/td/div/input[1]
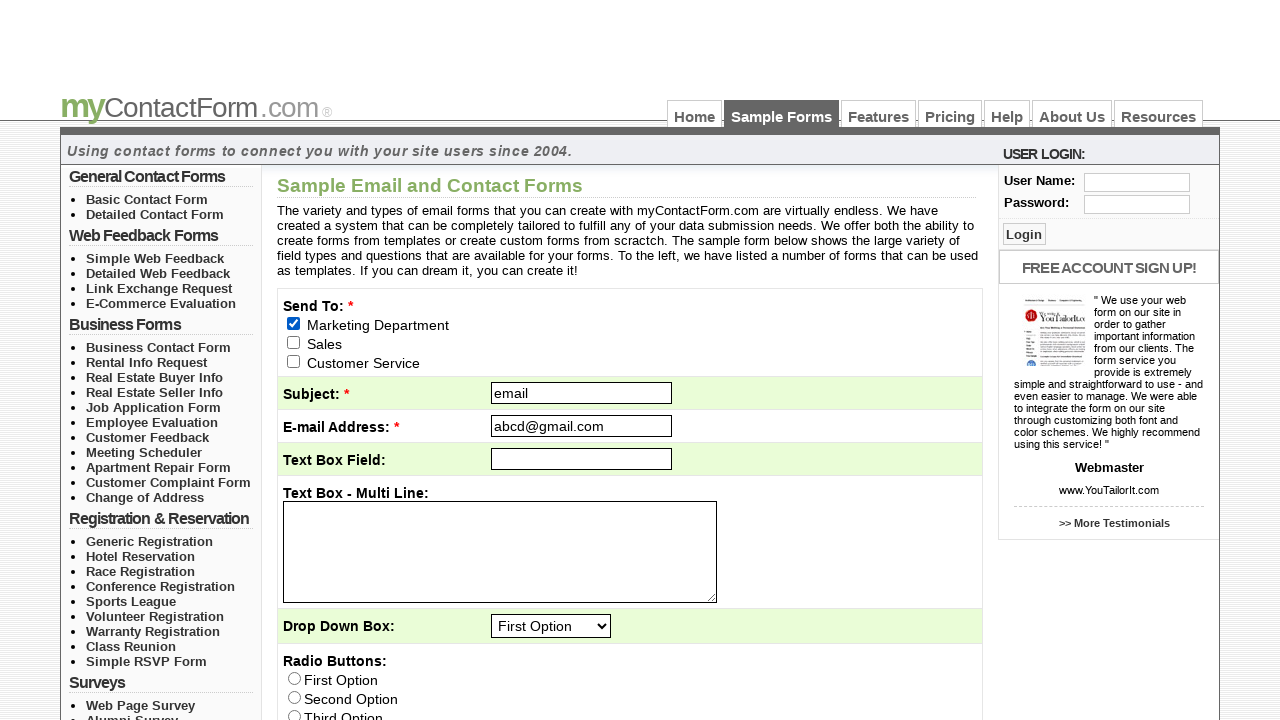

Clicked third checkbox at (294, 361) on //*[@id="contactForm"]/table/tbody/tr[1]/td/div/input[3]
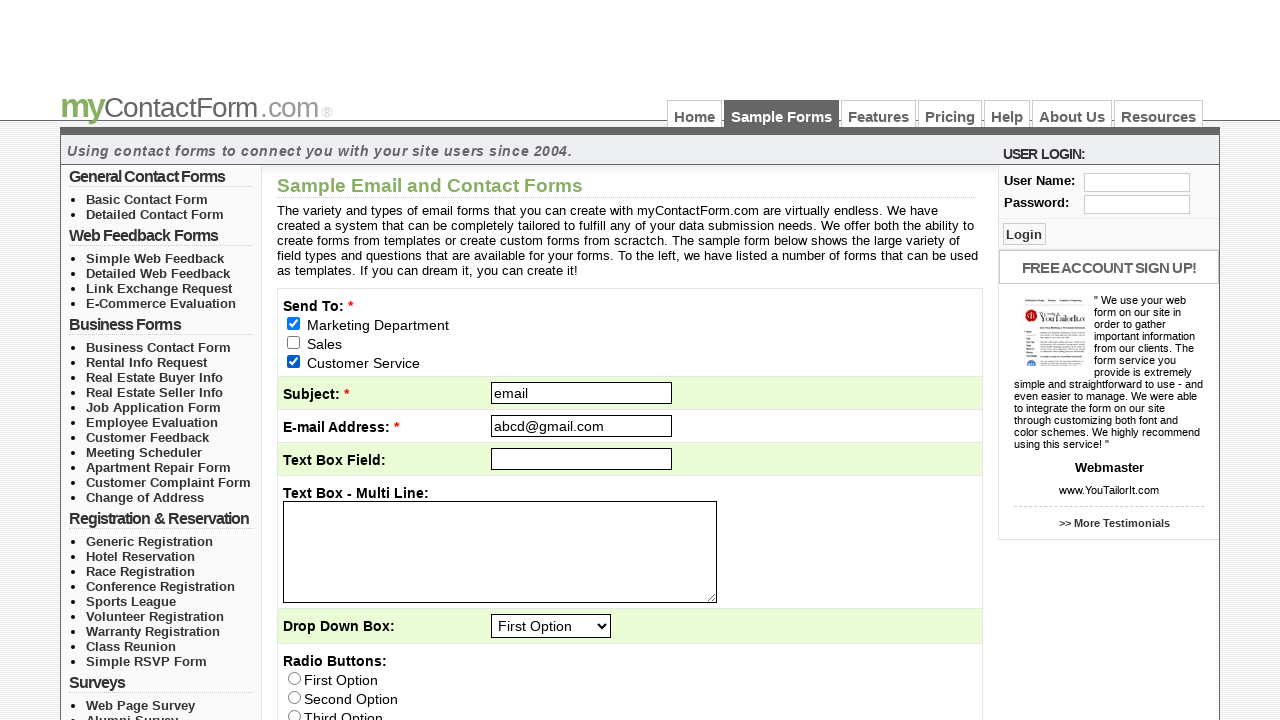

Selected 'Third Option' from dropdown menu on #q3
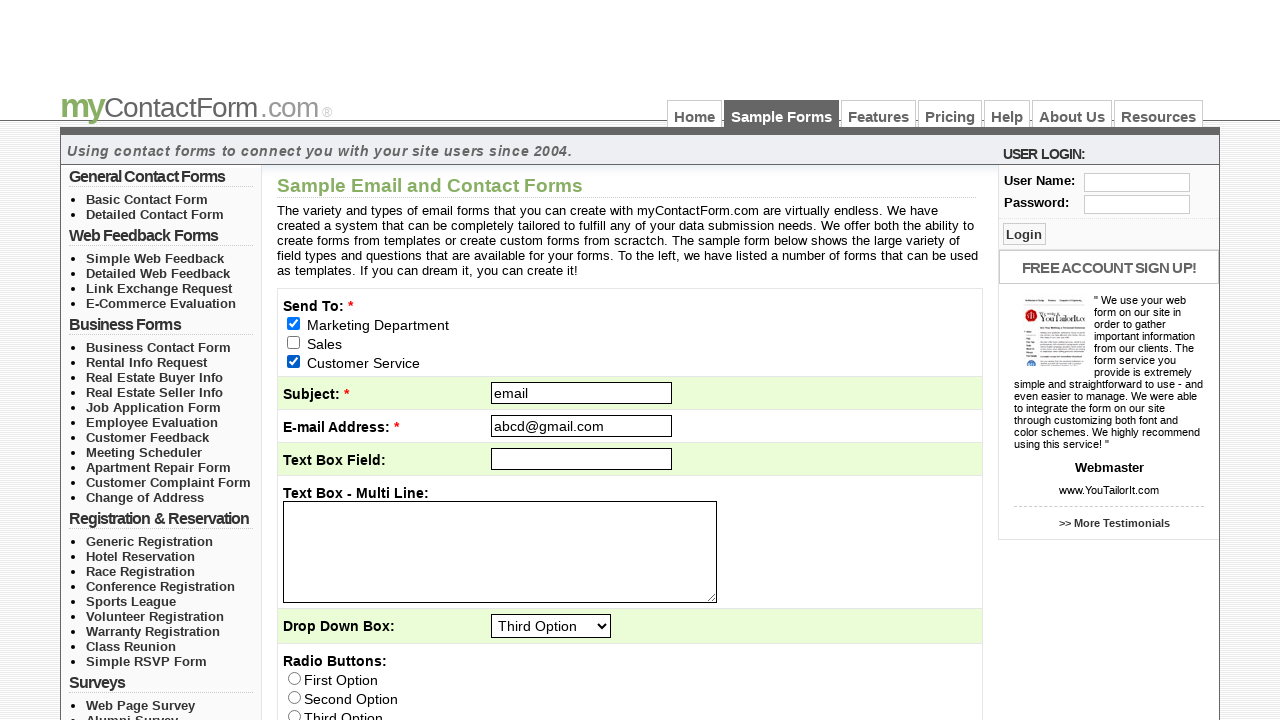

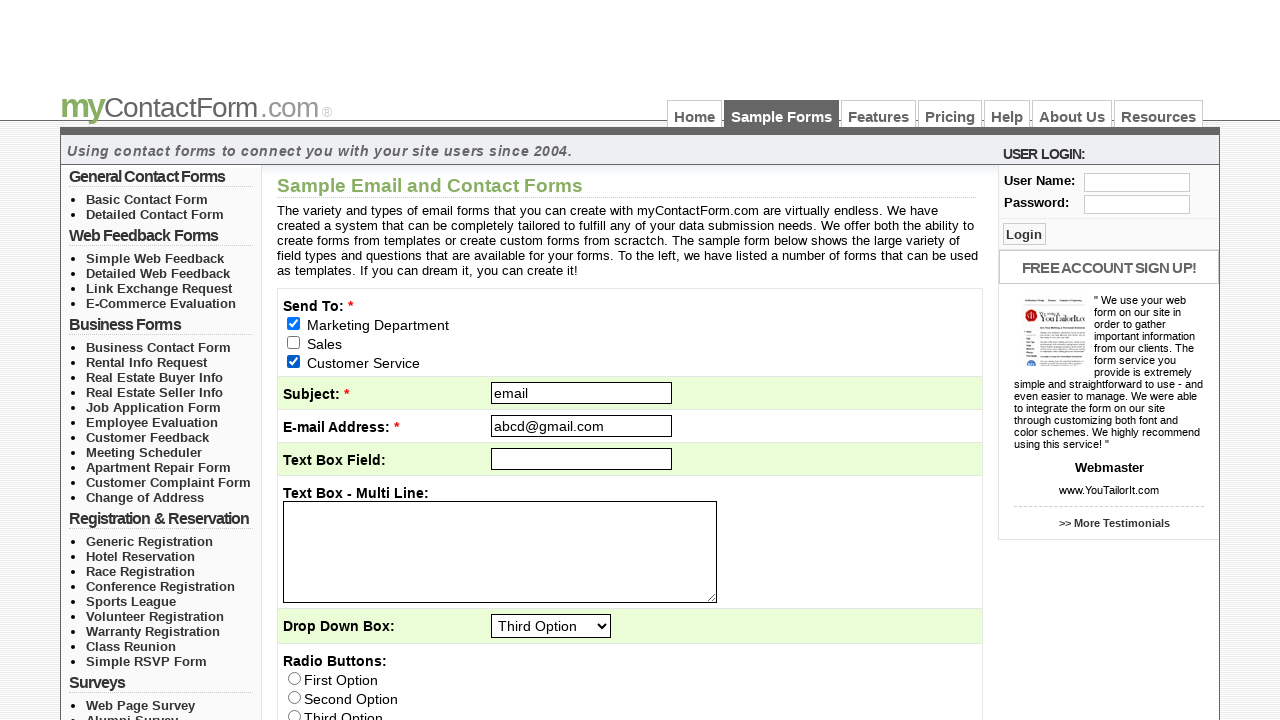